Tests static dropdown functionality by selecting options using three different methods: by index, by visible text, and by value on a currency dropdown.

Starting URL: https://rahulshettyacademy.com/dropdownsPractise/

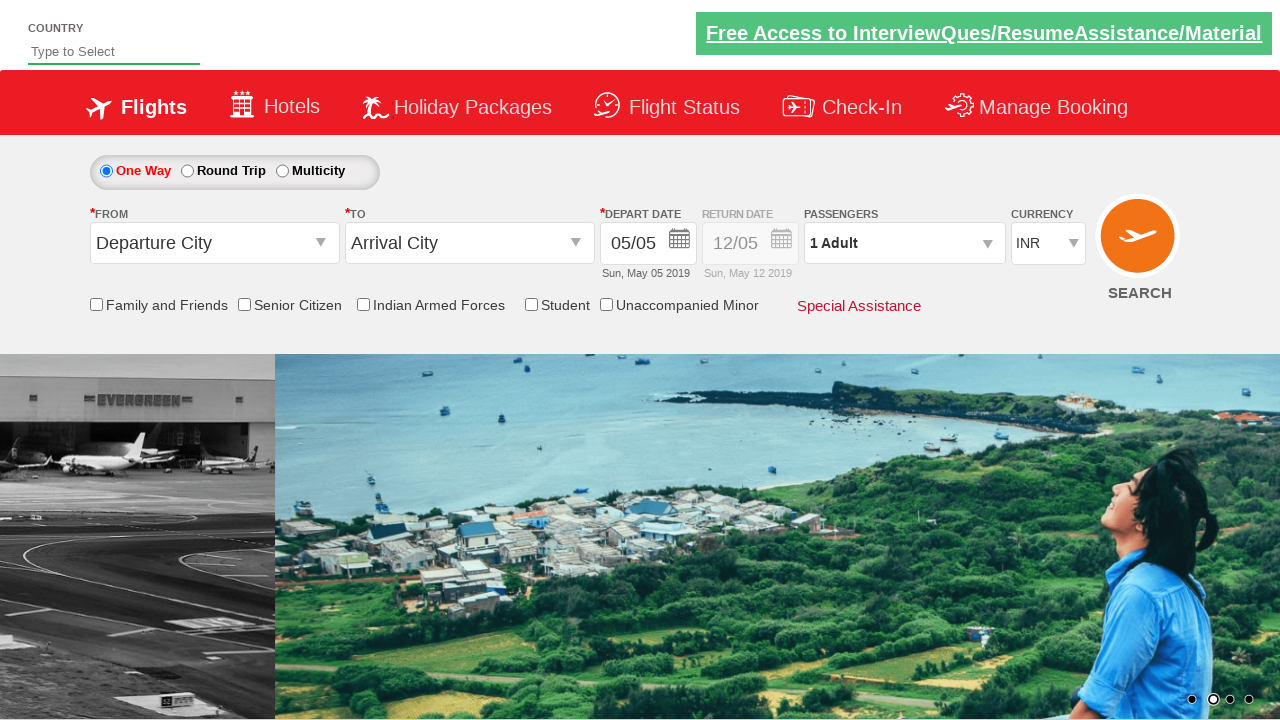

Selected currency dropdown option at index 3 on #ctl00_mainContent_DropDownListCurrency
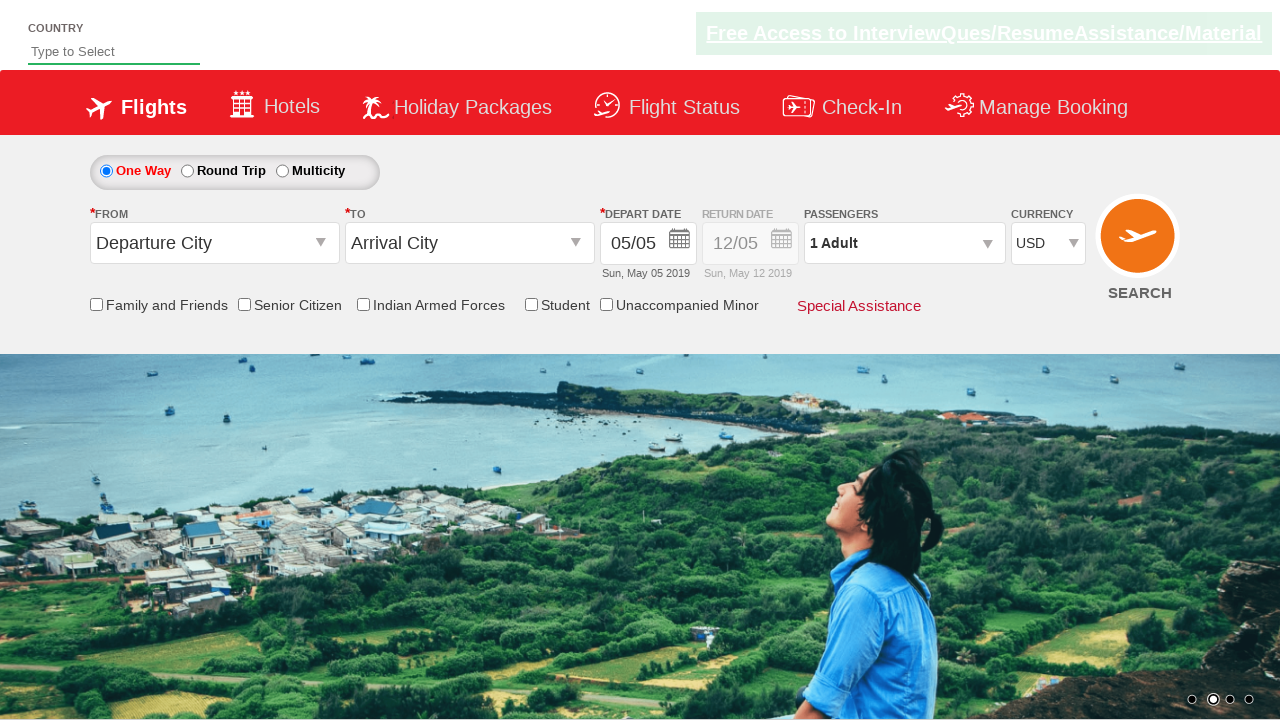

Selected currency dropdown option by visible text 'AED' on #ctl00_mainContent_DropDownListCurrency
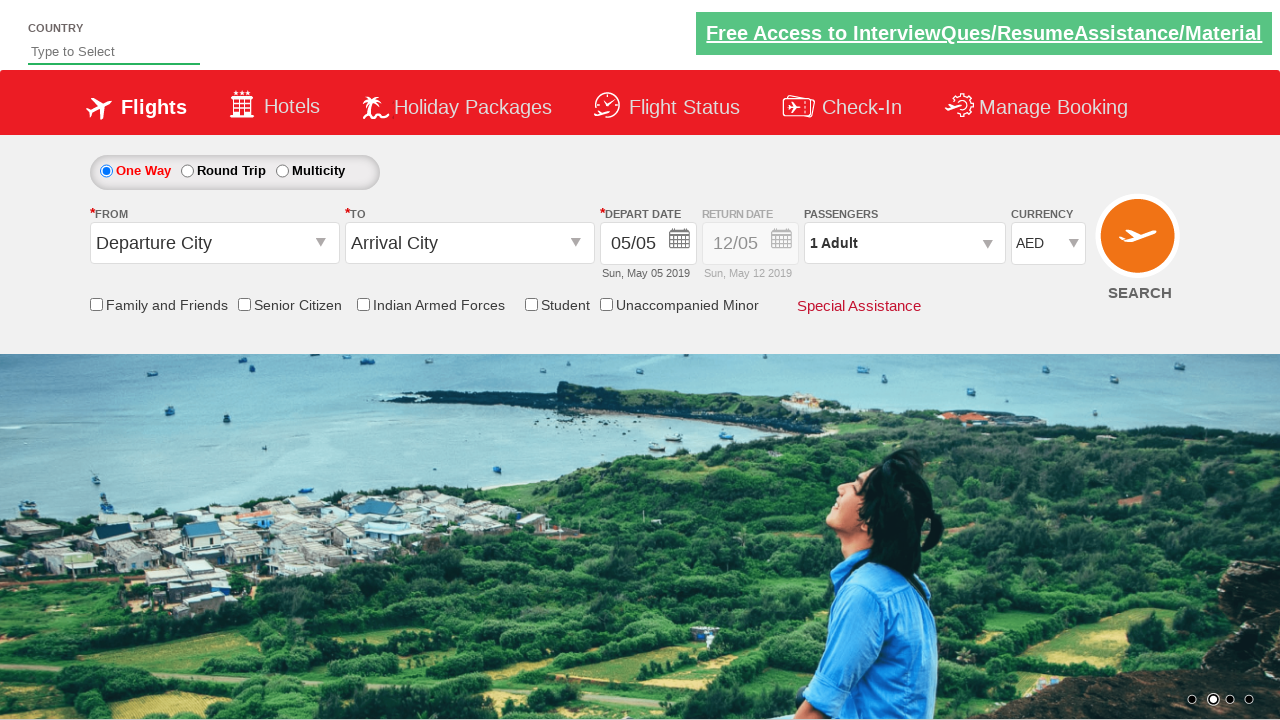

Selected currency dropdown option by value 'INR' on #ctl00_mainContent_DropDownListCurrency
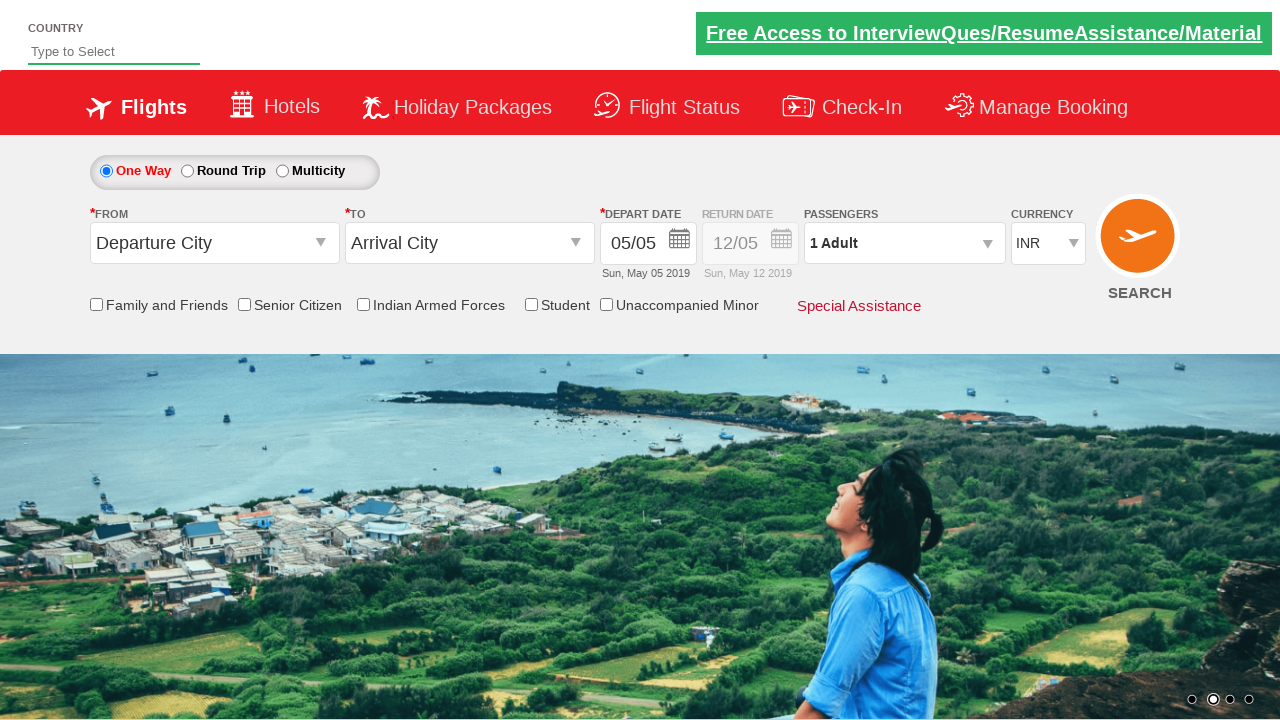

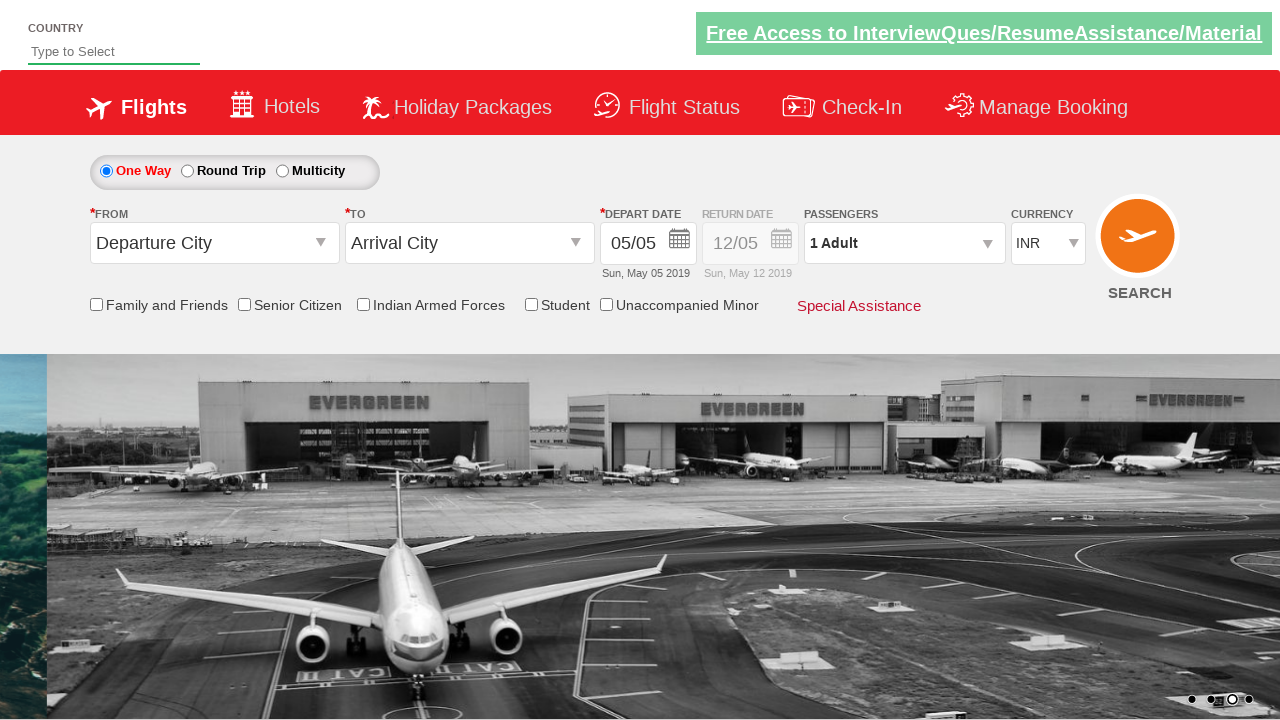